Tests JavaScript alert and confirm box handling by clicking buttons that trigger alerts and accepting them

Starting URL: https://www.hyrtutorials.com/p/alertsdemo.html

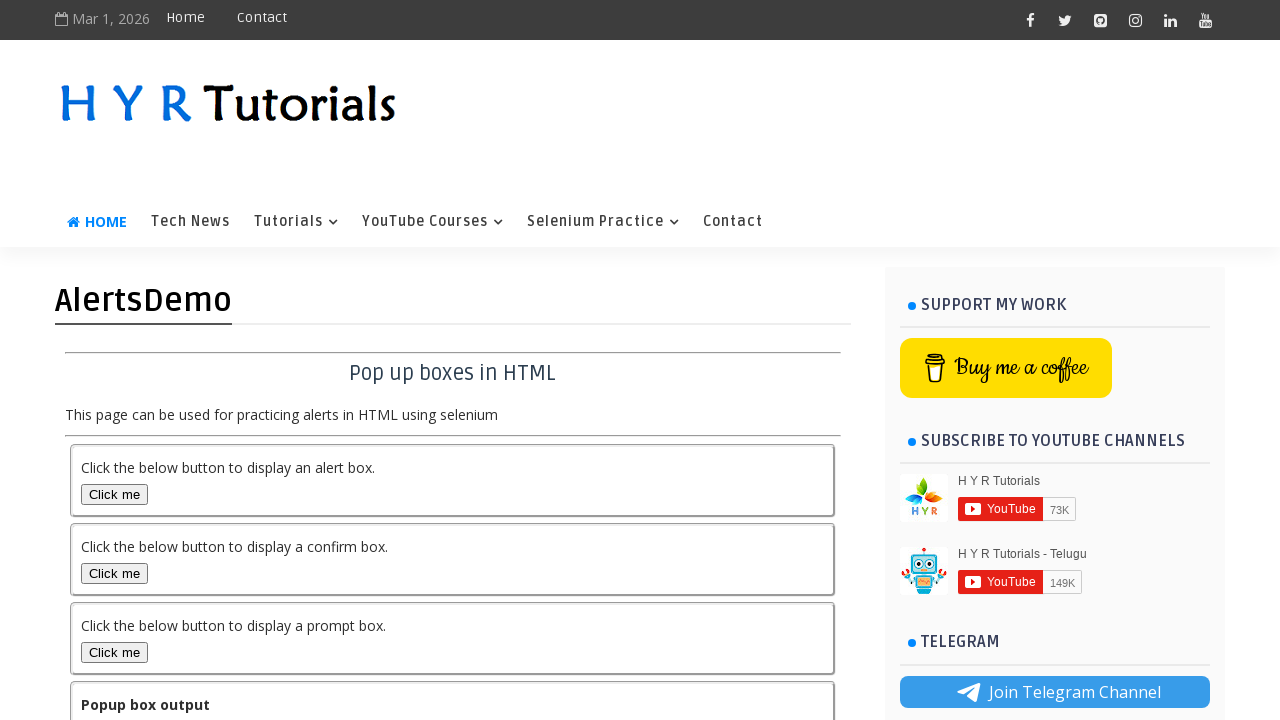

Clicked alert box button at (114, 494) on button#alertBox
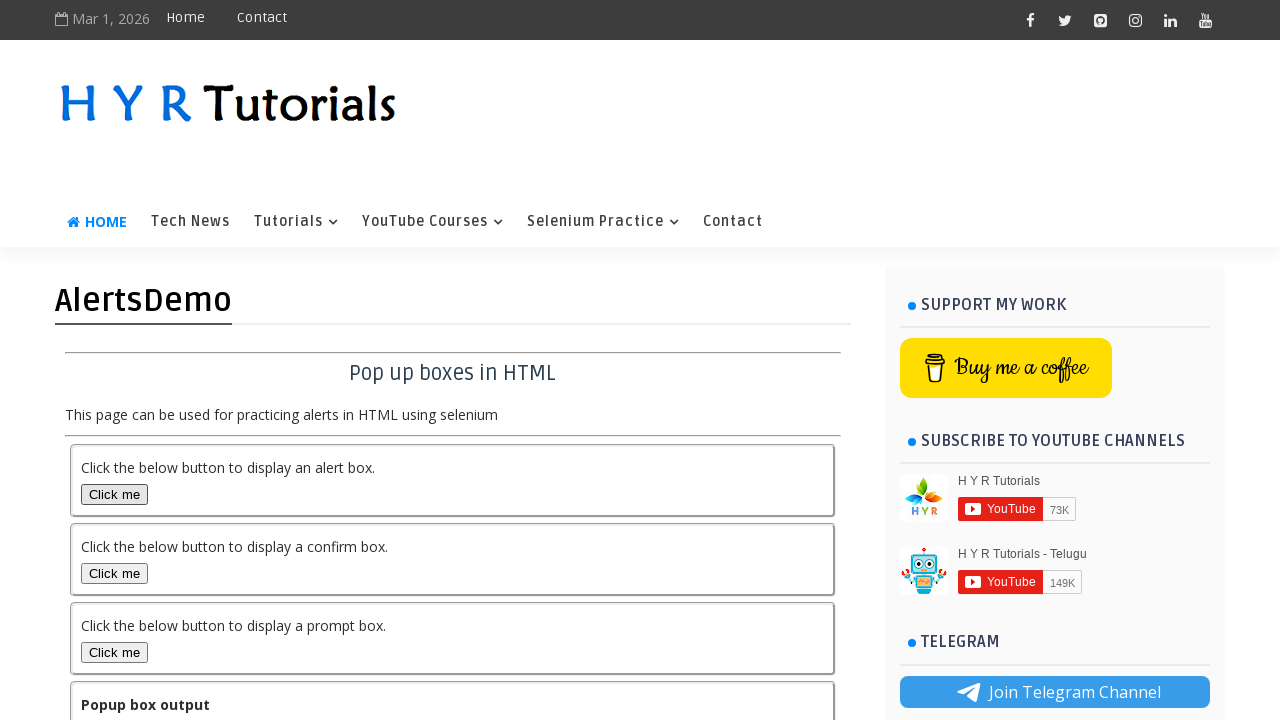

Set up dialog handler to accept alerts
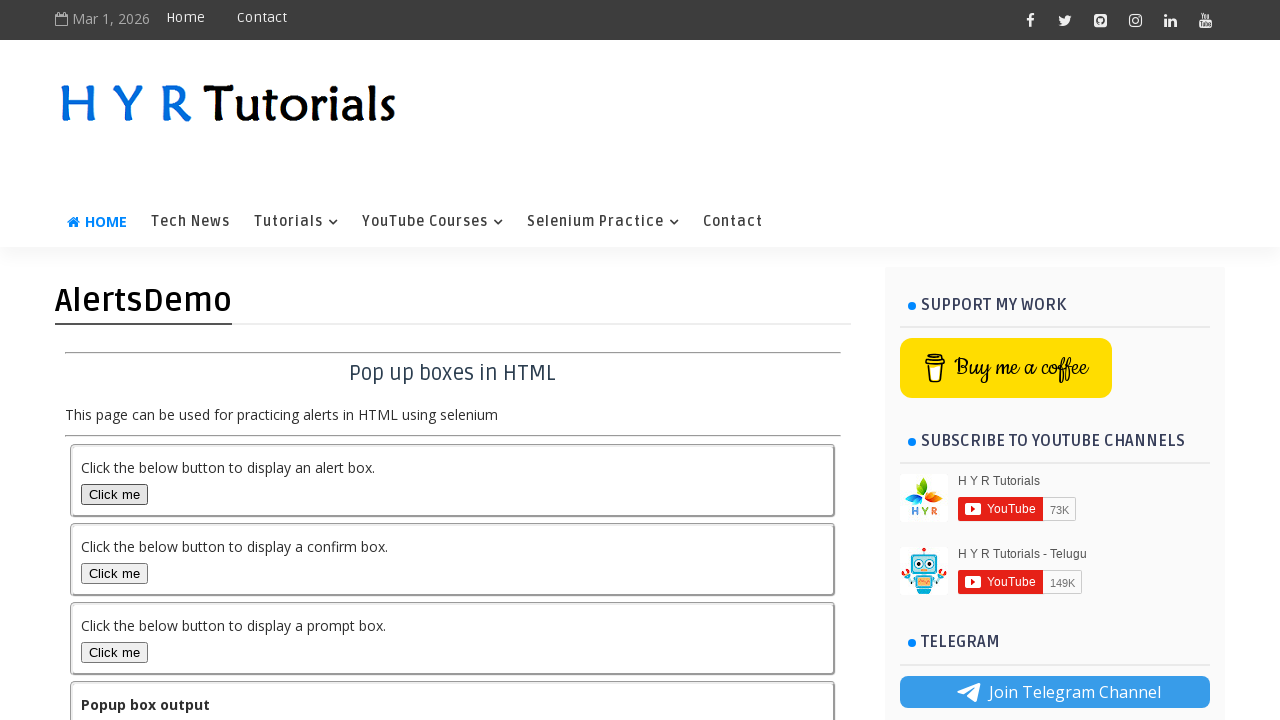

Waited for alert to be handled
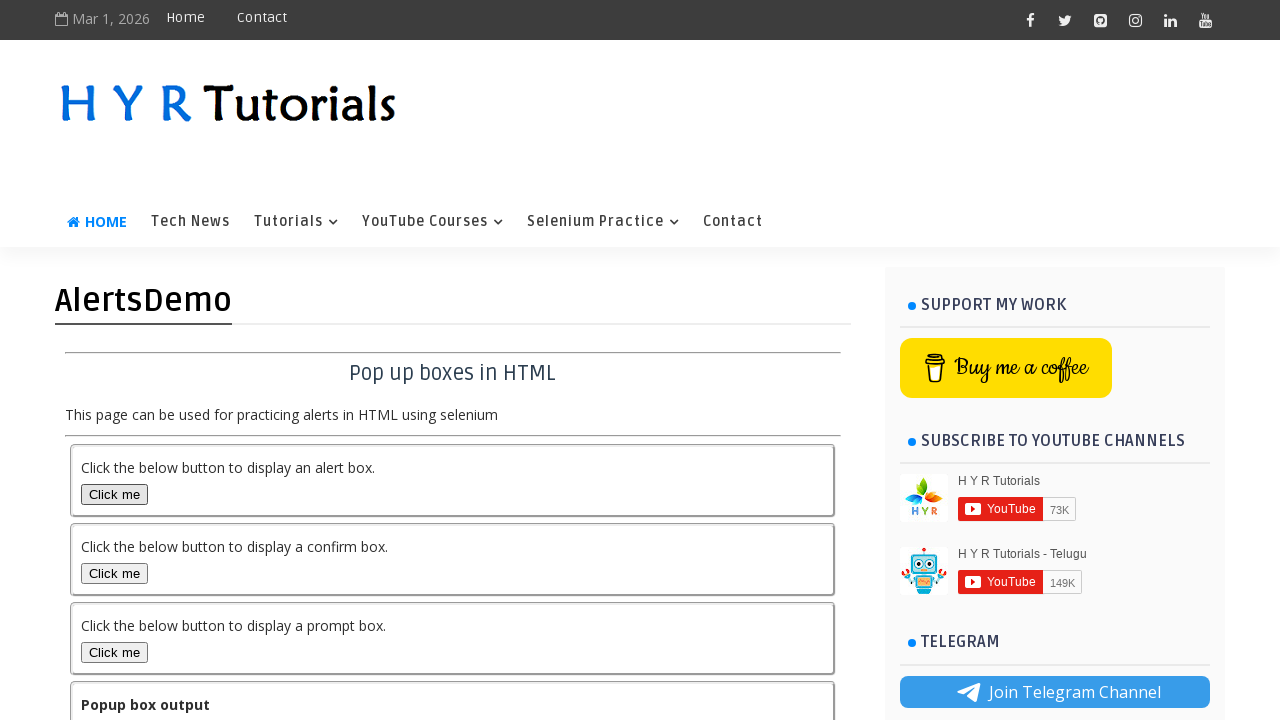

Clicked confirm box button at (114, 573) on button#confirmBox
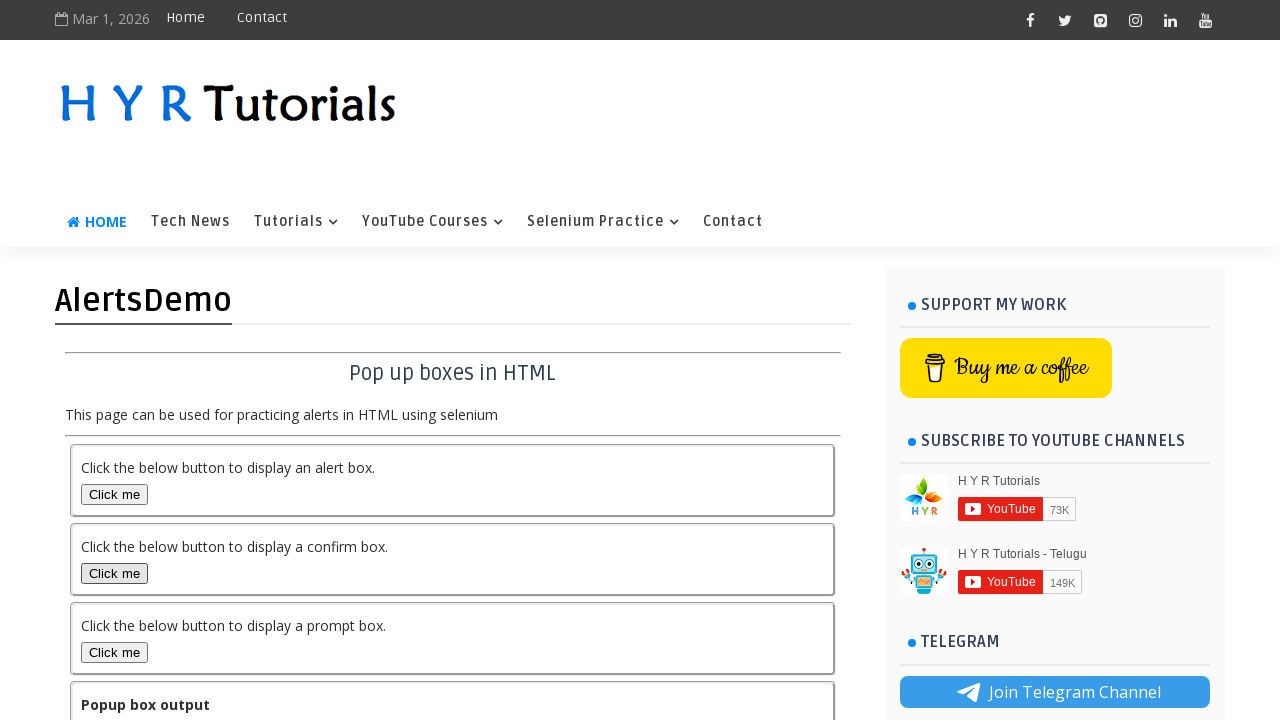

Waited for confirm dialog to be handled
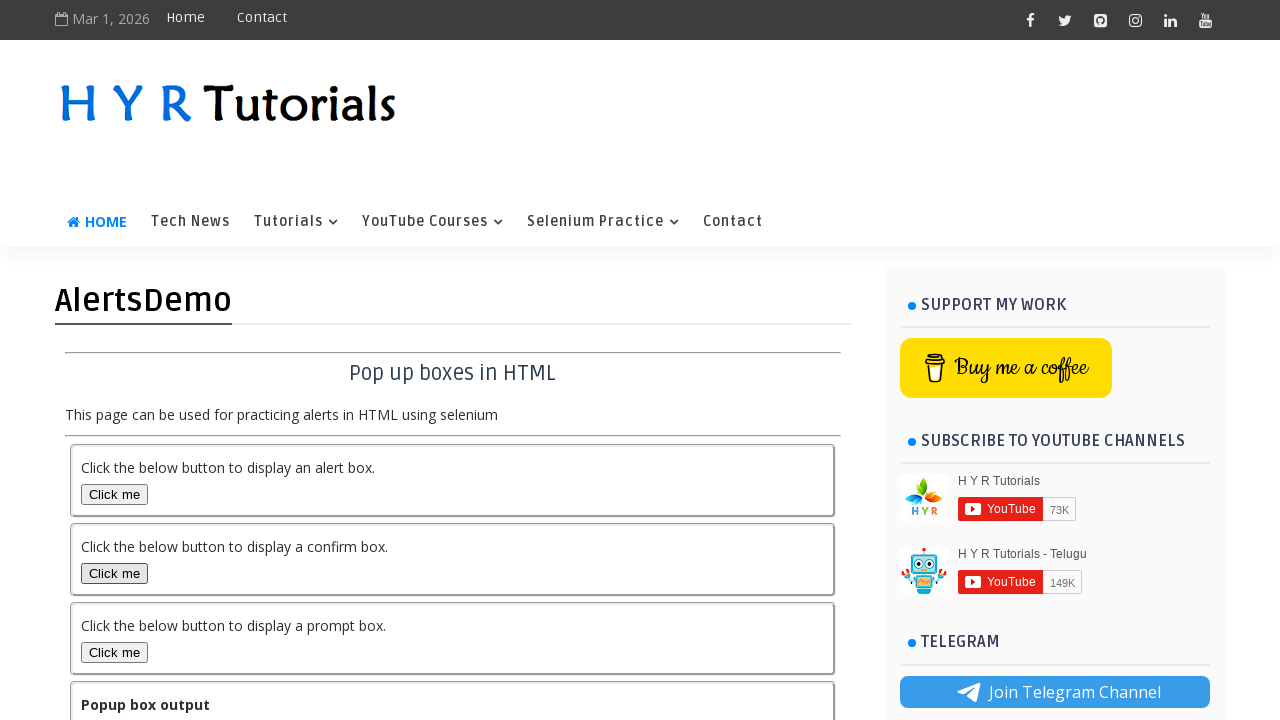

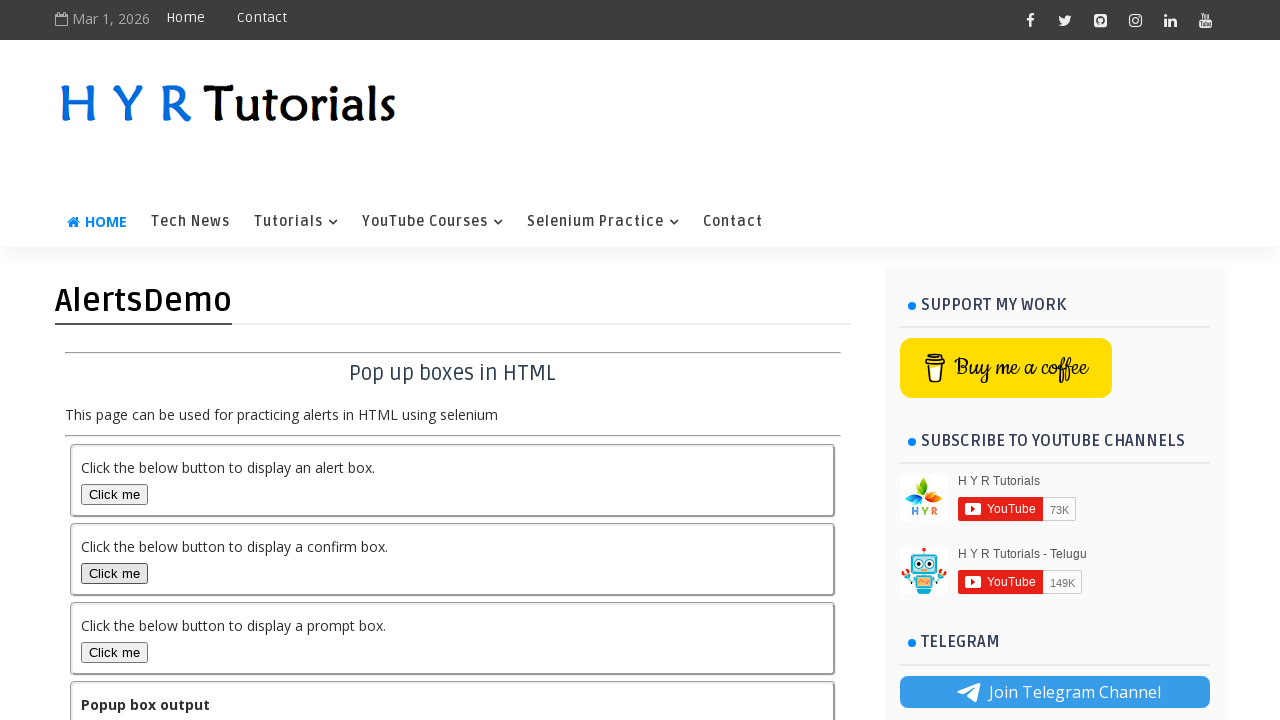